Tests the search functionality of testotomasyonu.com by searching for "phone" and verifying that products are found in the search results

Starting URL: https://www.testotomasyonu.com

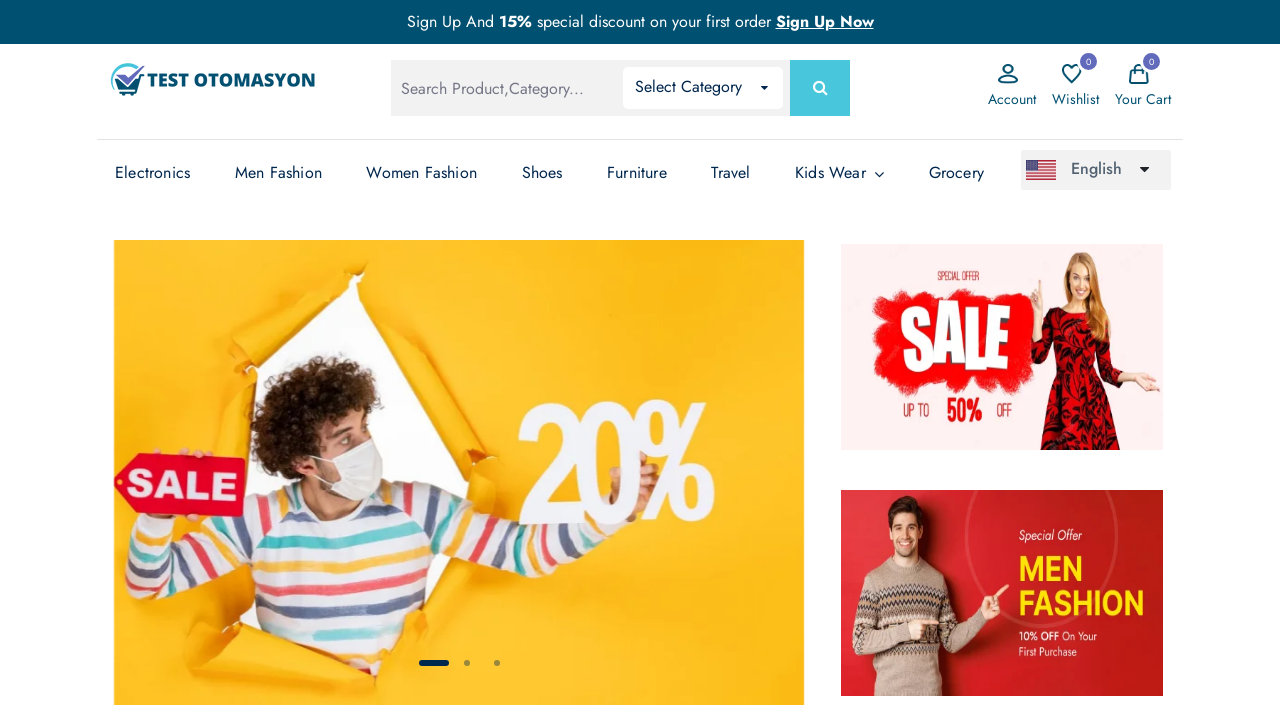

Filled search box with 'phone' on #global-search
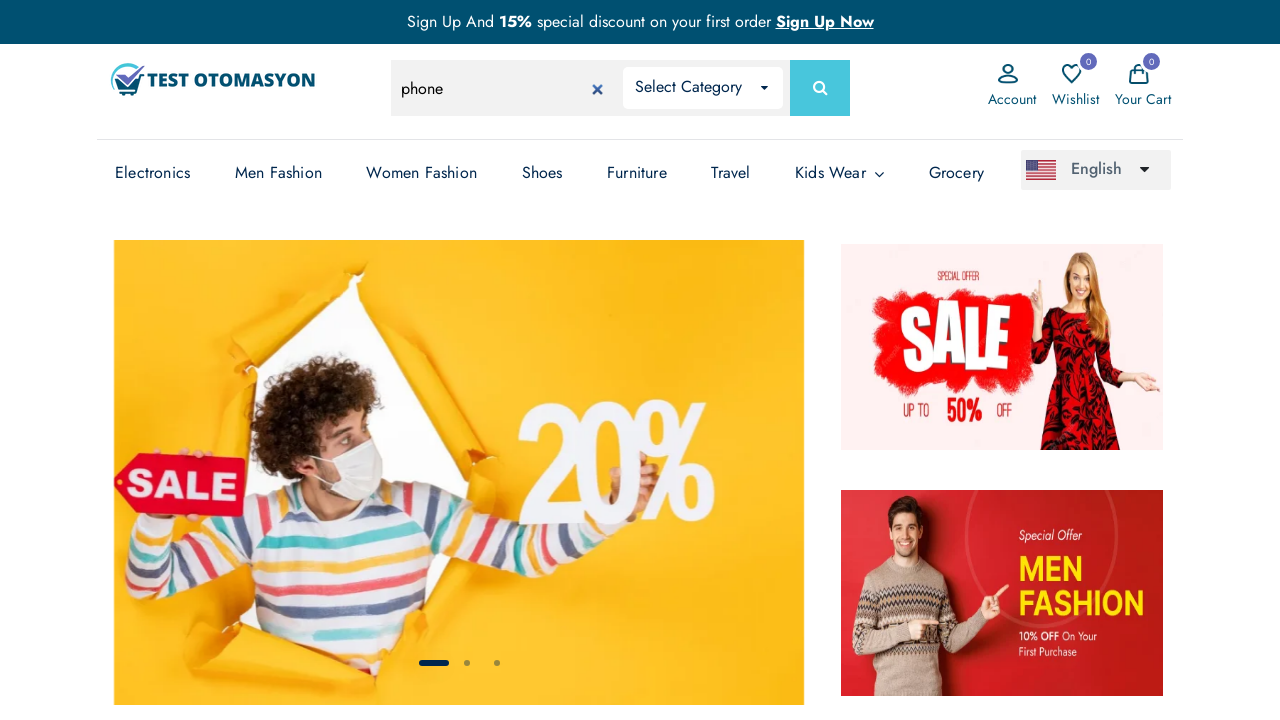

Pressed Enter to submit search on #global-search
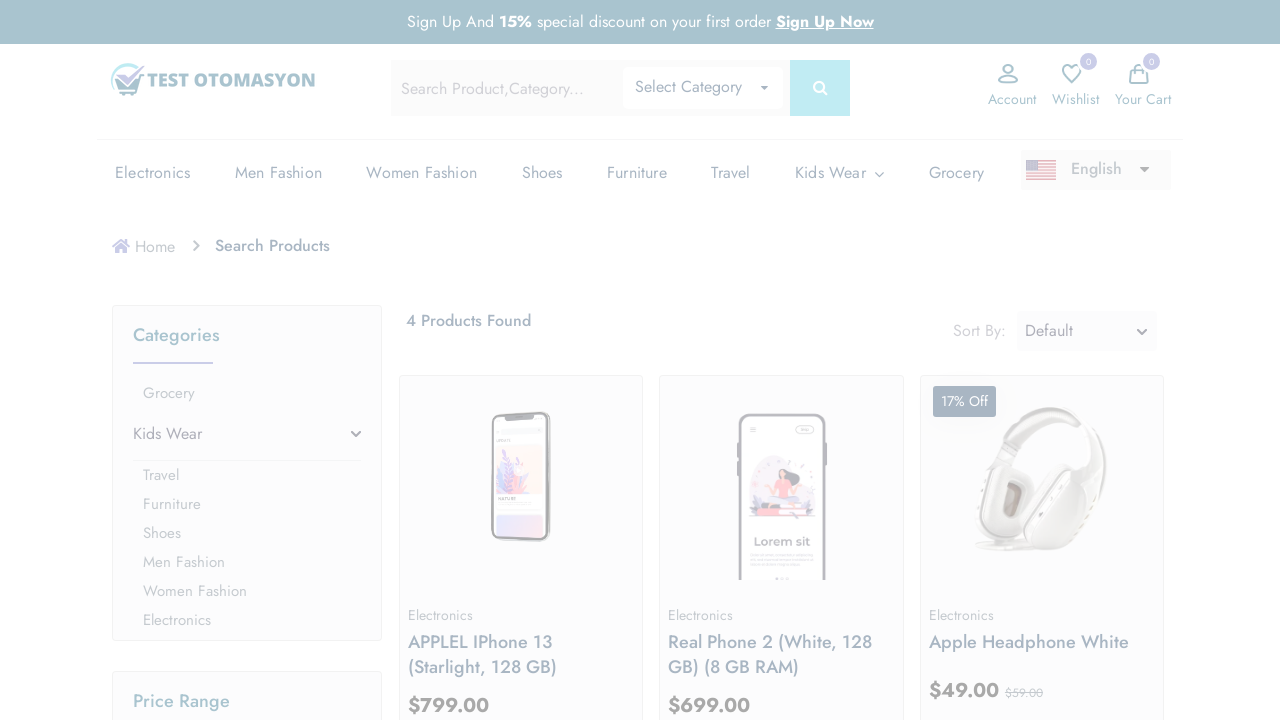

Search results loaded and product count displayed
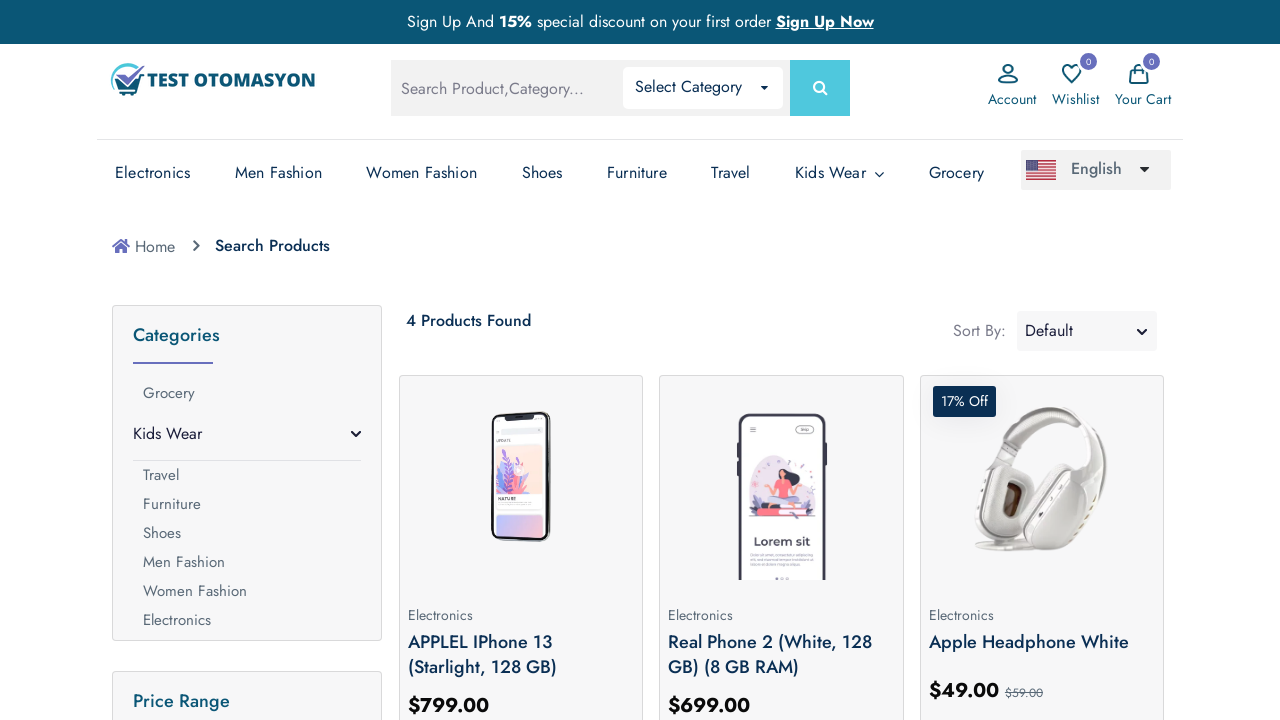

Retrieved search result text: 4 Products Found
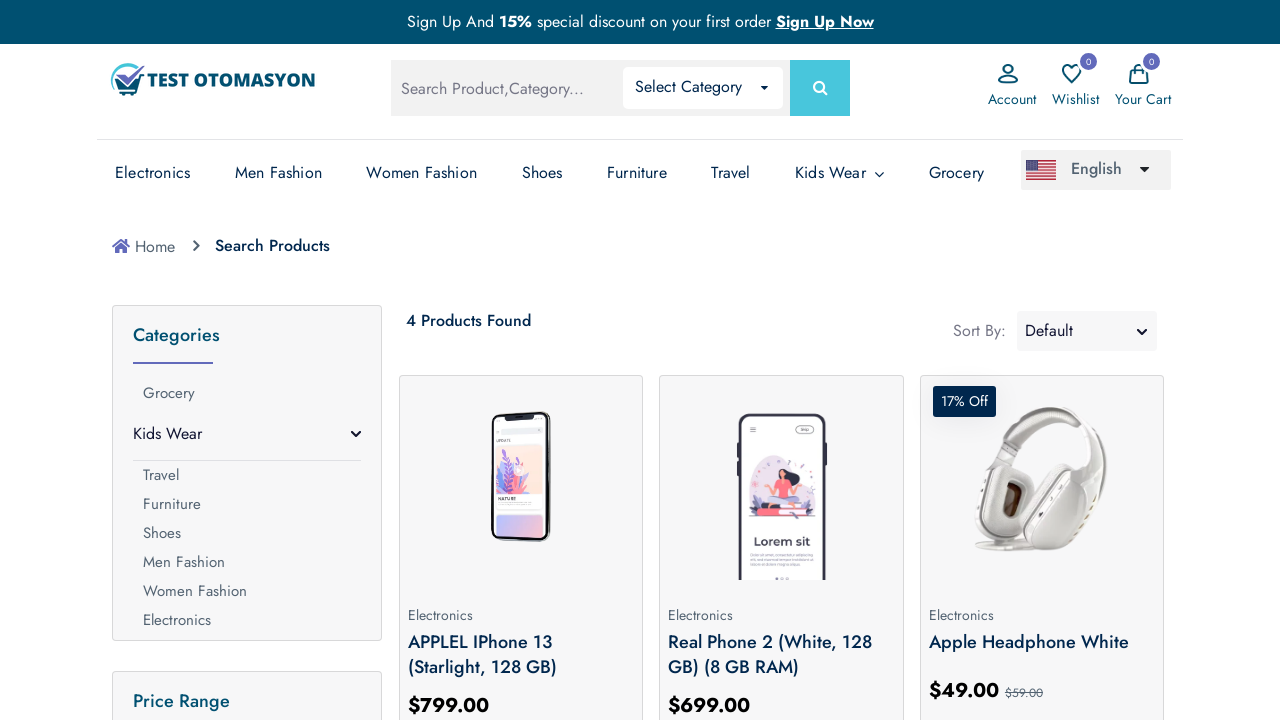

Verified that products were found in search results
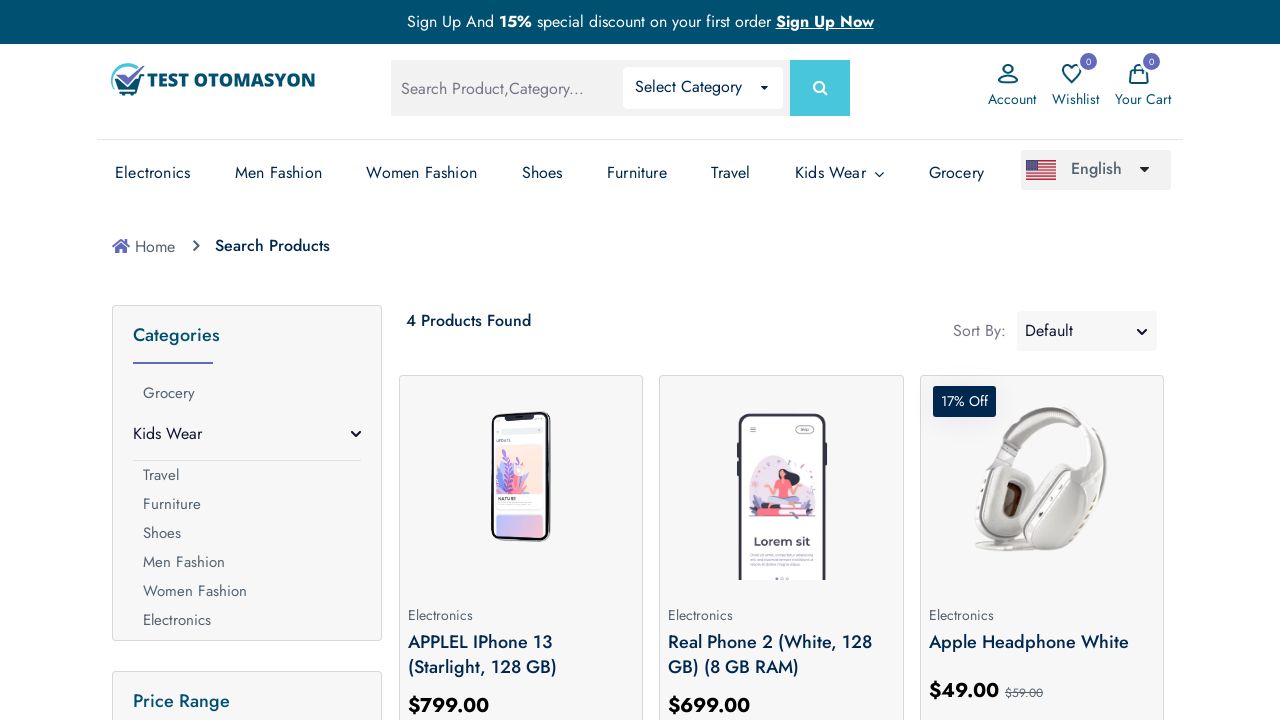

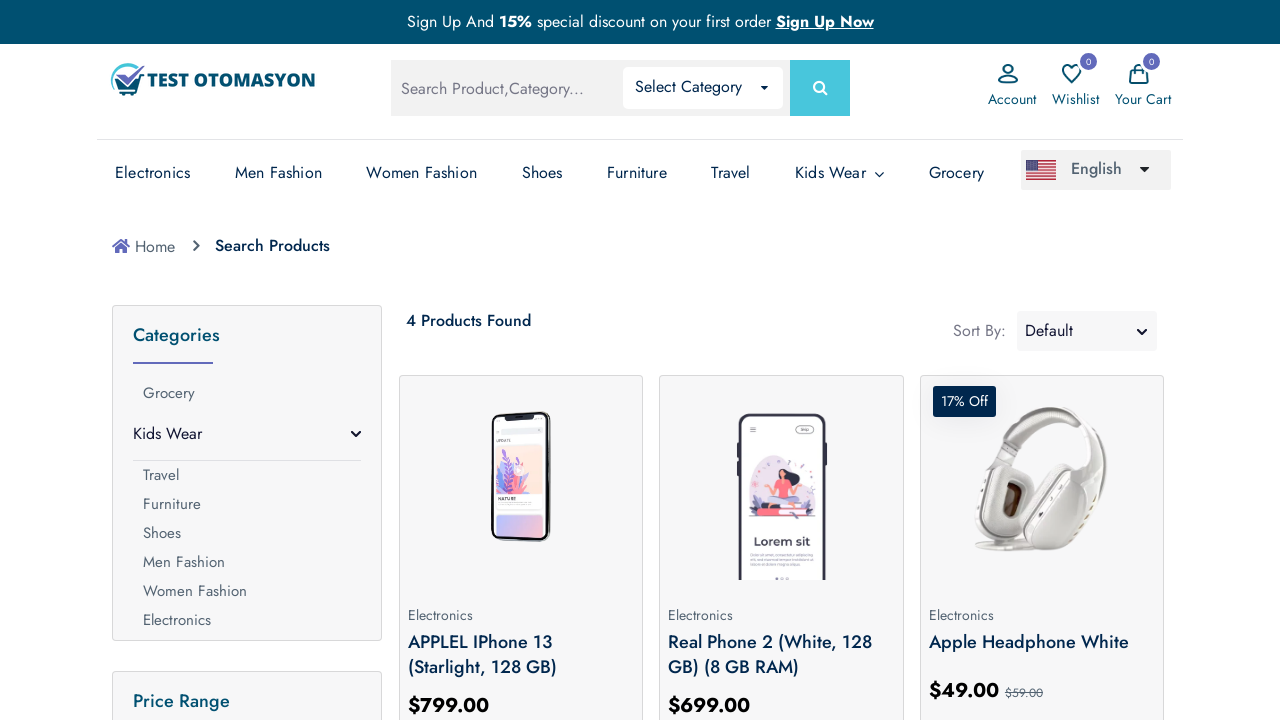